Tests marking all todo items as completed using the toggle all checkbox

Starting URL: https://demo.playwright.dev/todomvc

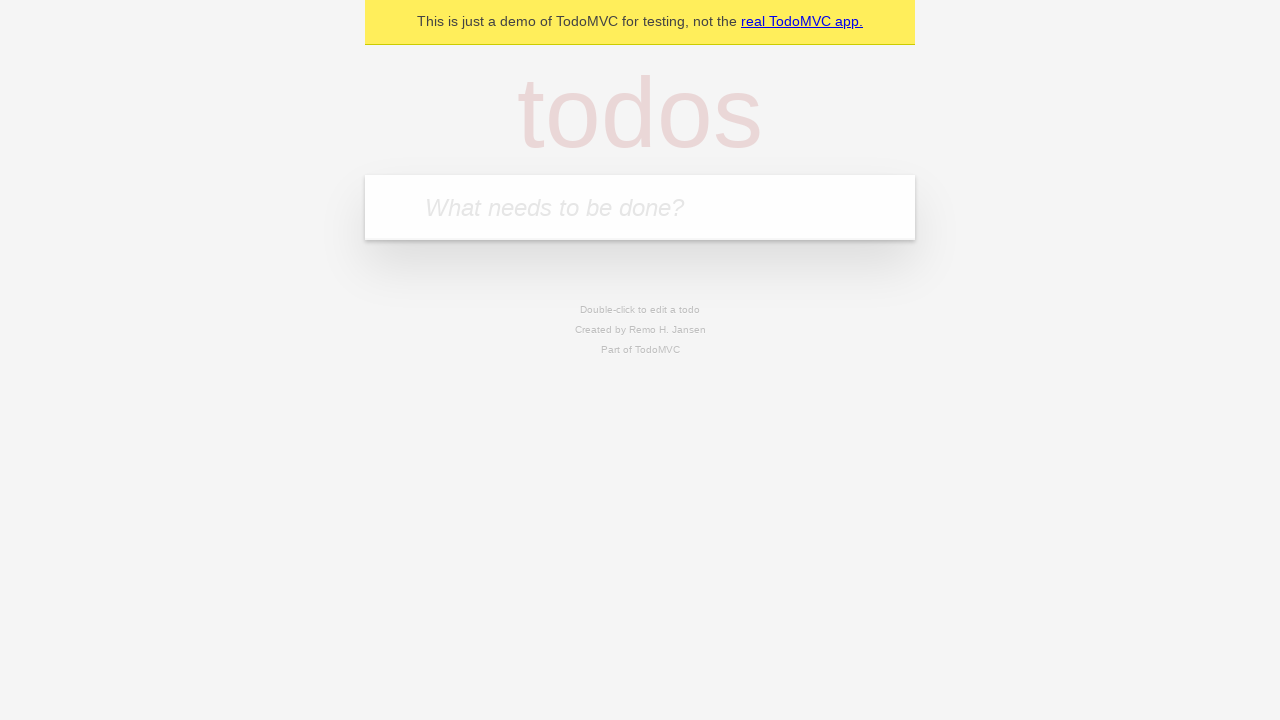

Filled todo input with 'buy some cheese' on internal:attr=[placeholder="What needs to be done?"i]
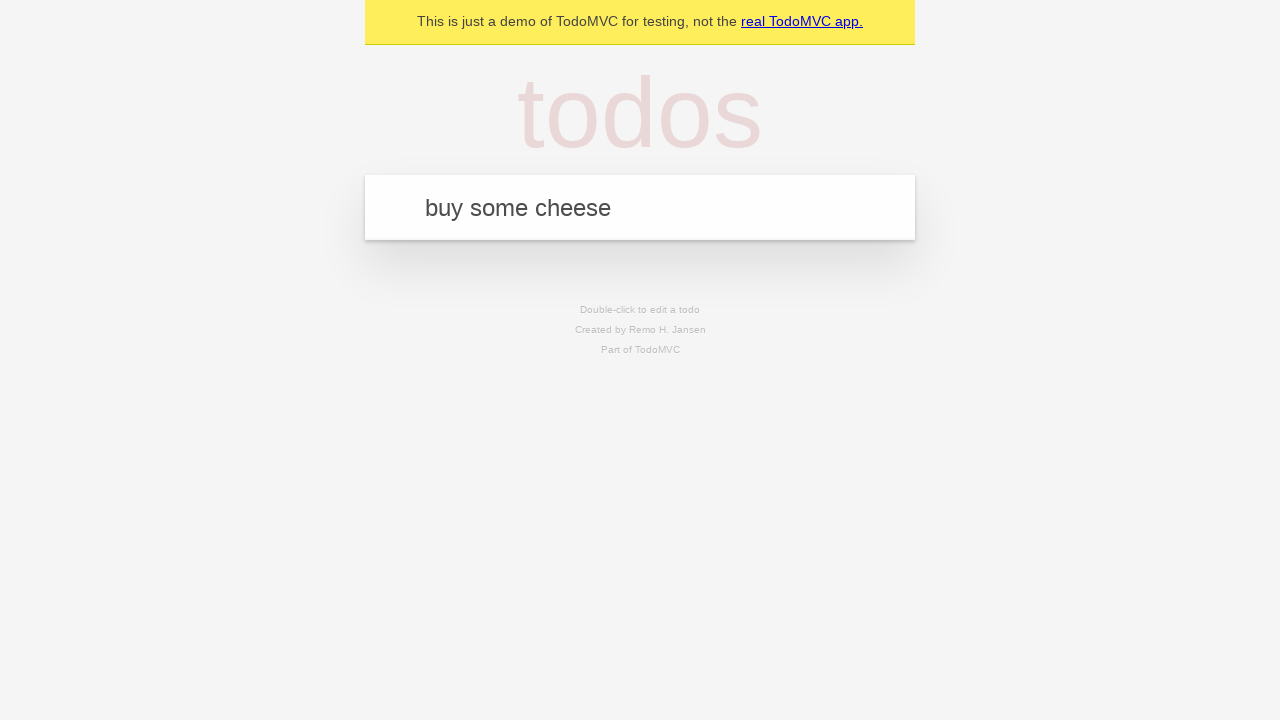

Pressed Enter to add first todo item on internal:attr=[placeholder="What needs to be done?"i]
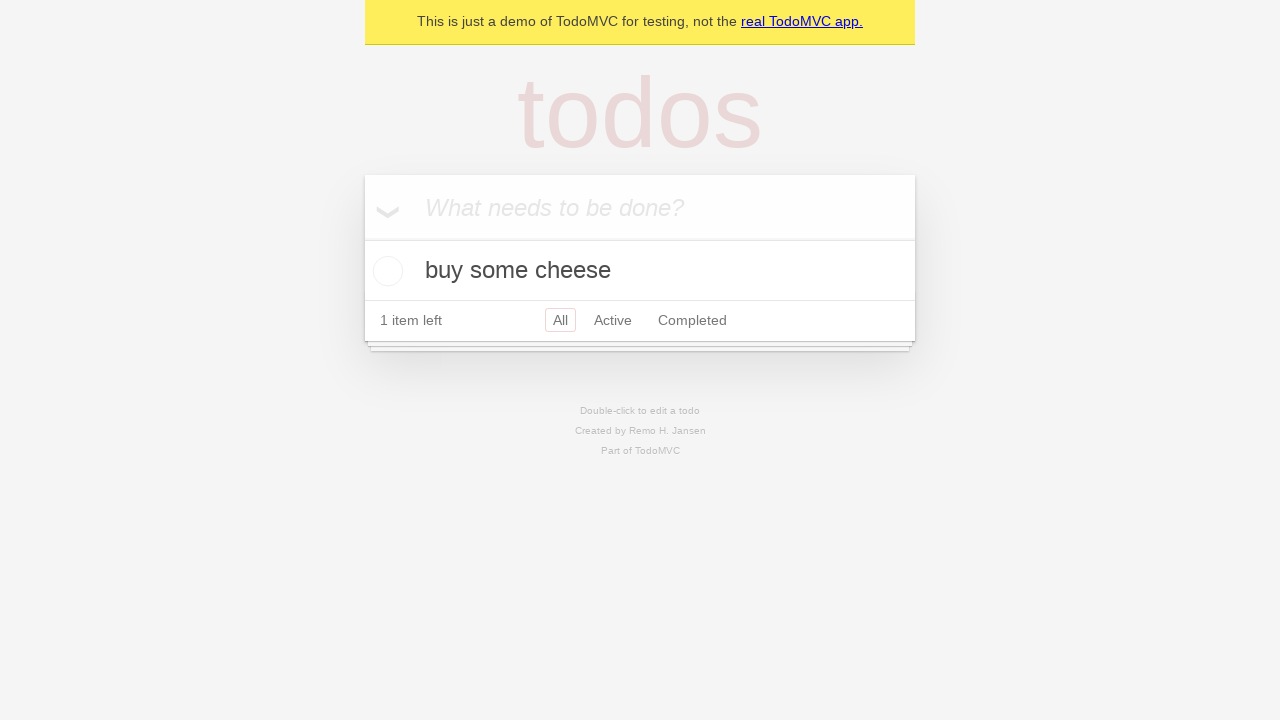

Filled todo input with 'feed the cat' on internal:attr=[placeholder="What needs to be done?"i]
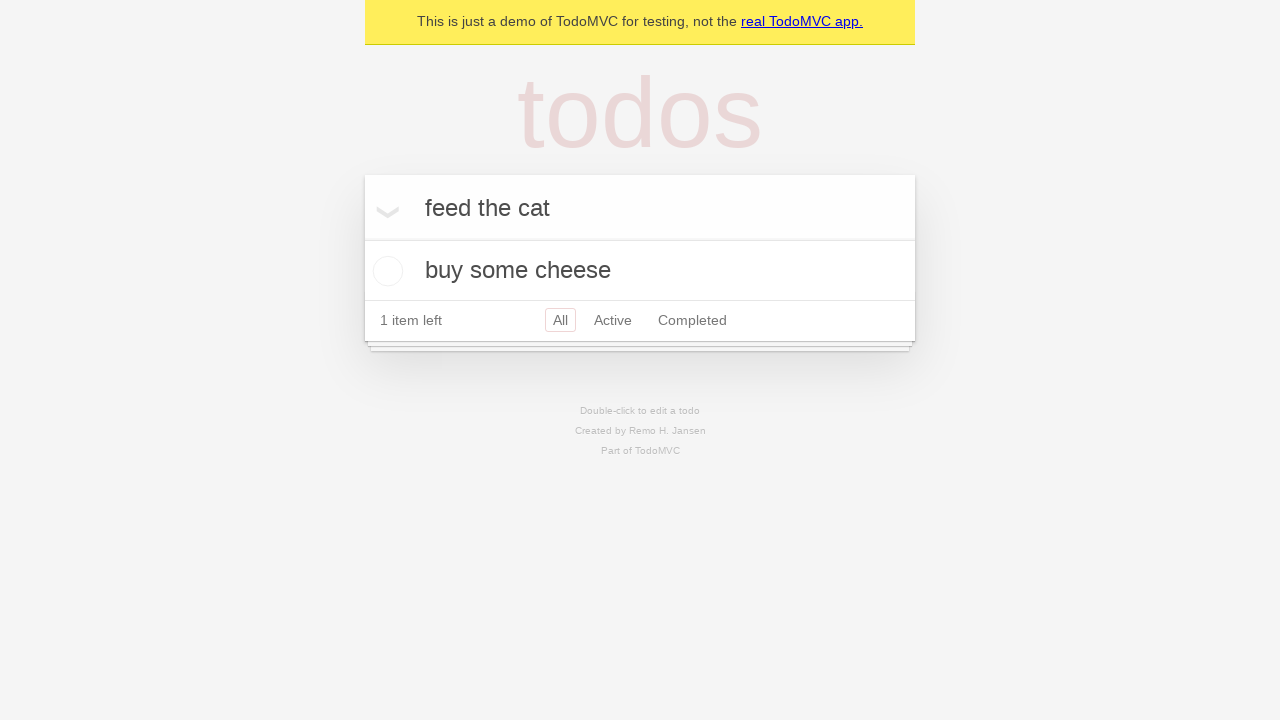

Pressed Enter to add second todo item on internal:attr=[placeholder="What needs to be done?"i]
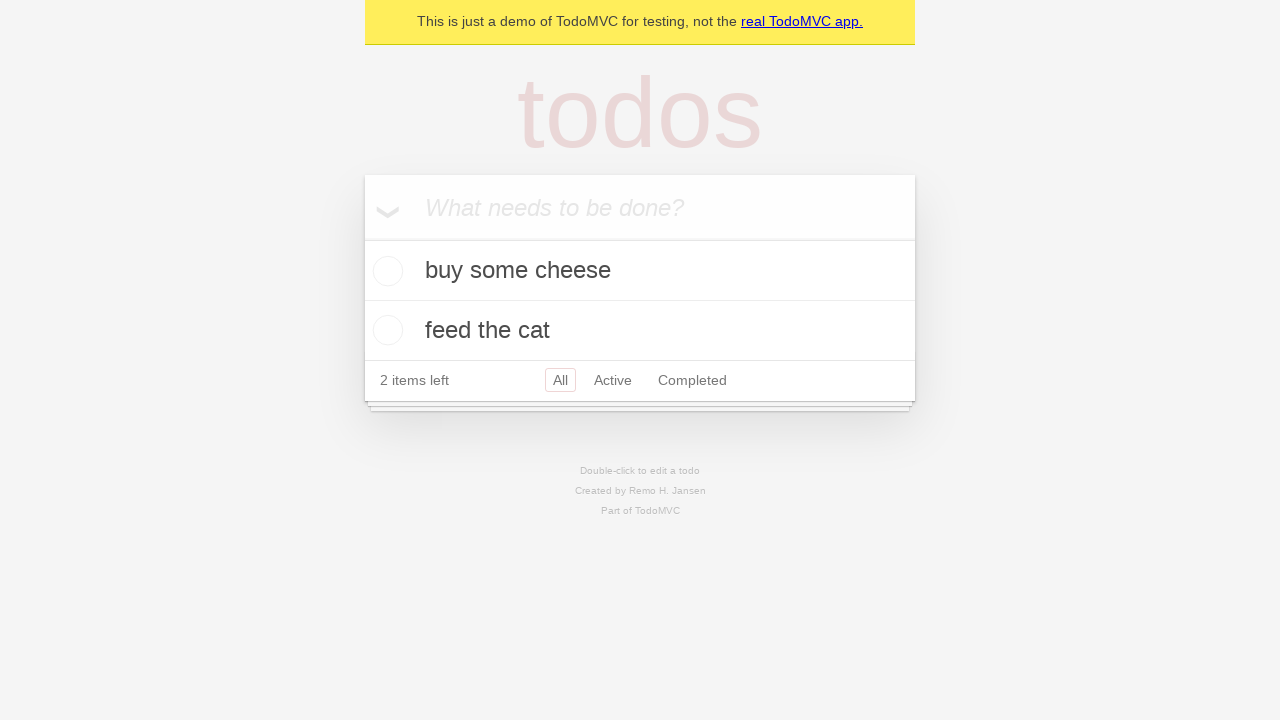

Filled todo input with 'book a doctors appointment' on internal:attr=[placeholder="What needs to be done?"i]
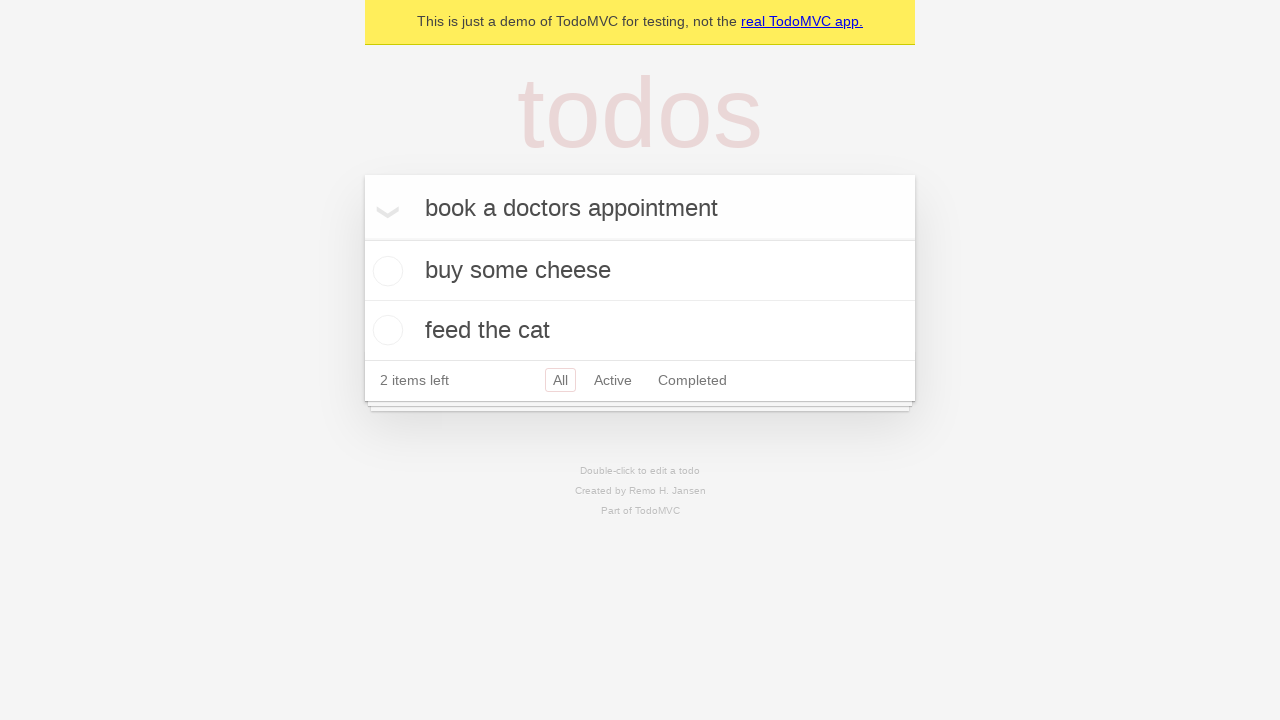

Pressed Enter to add third todo item on internal:attr=[placeholder="What needs to be done?"i]
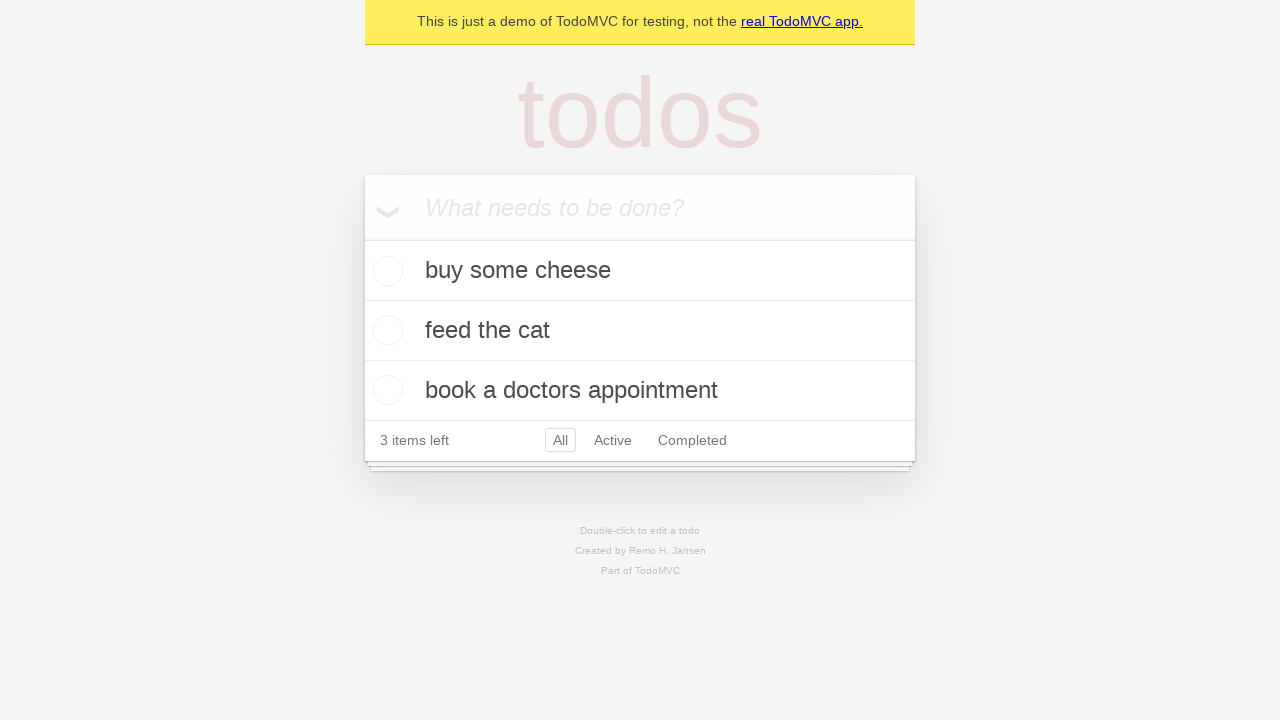

Clicked toggle all checkbox to mark all items as completed at (362, 238) on internal:label="Mark all as complete"i
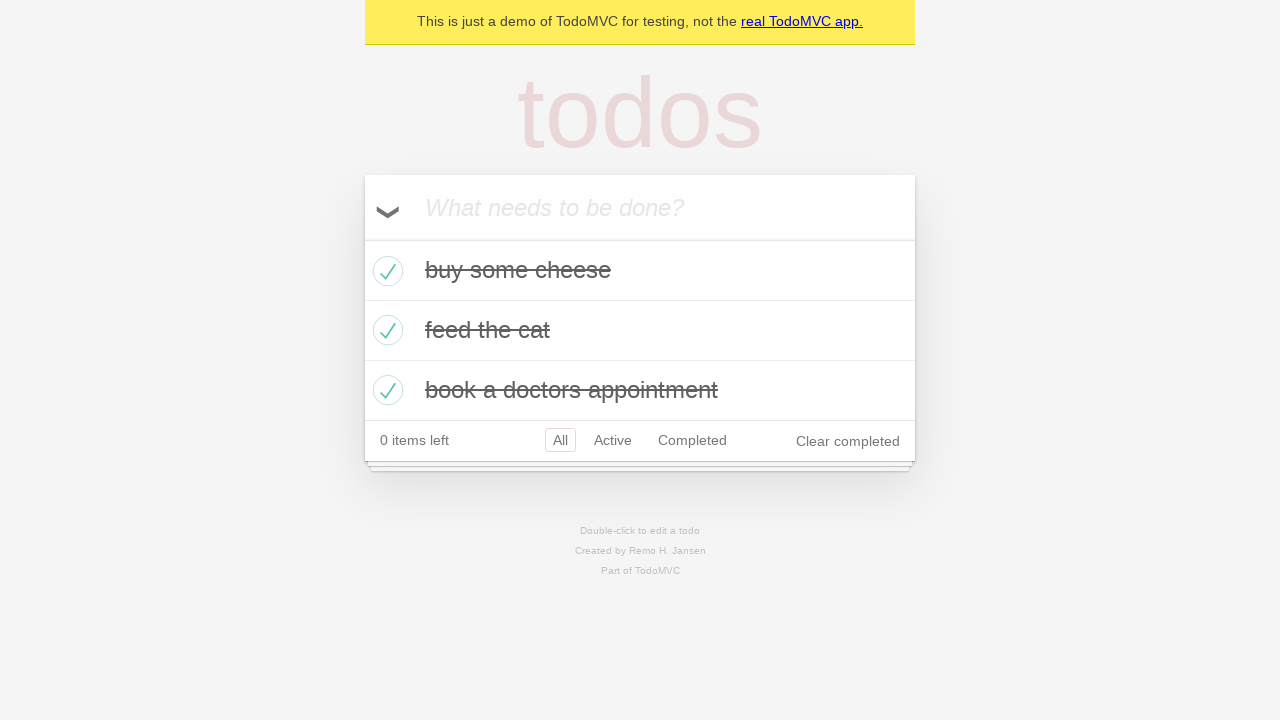

All todo items marked as completed
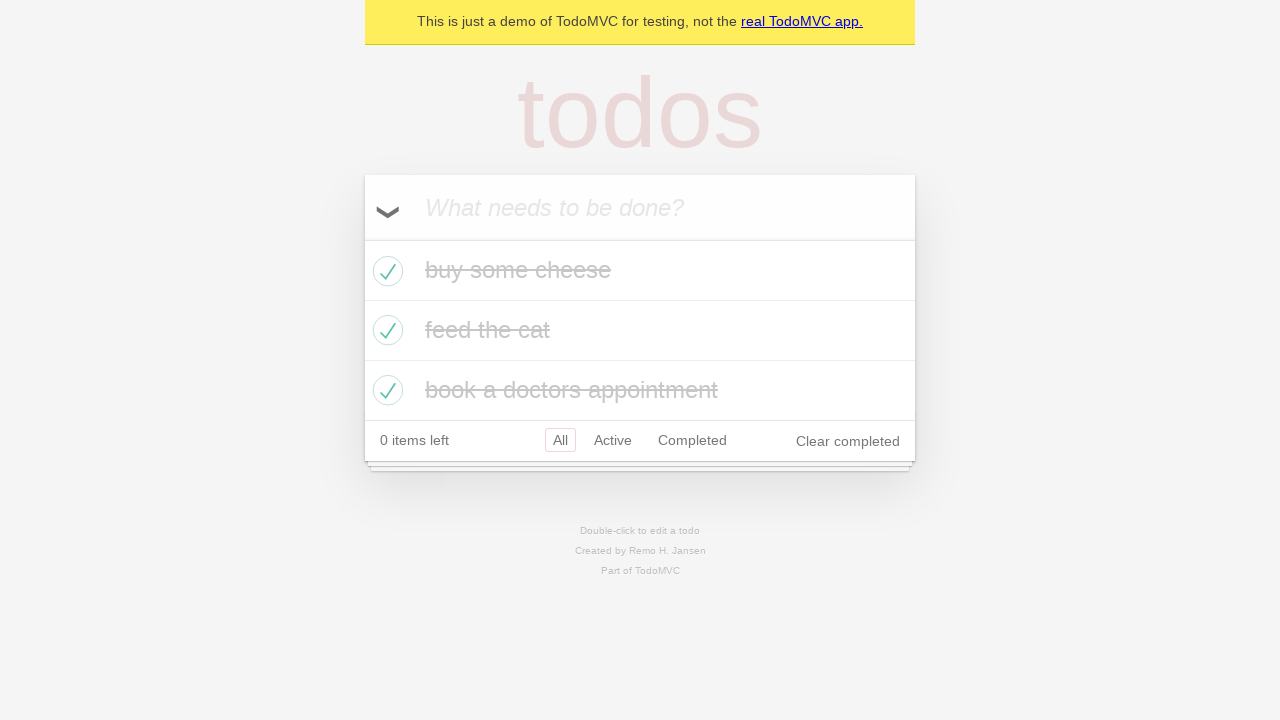

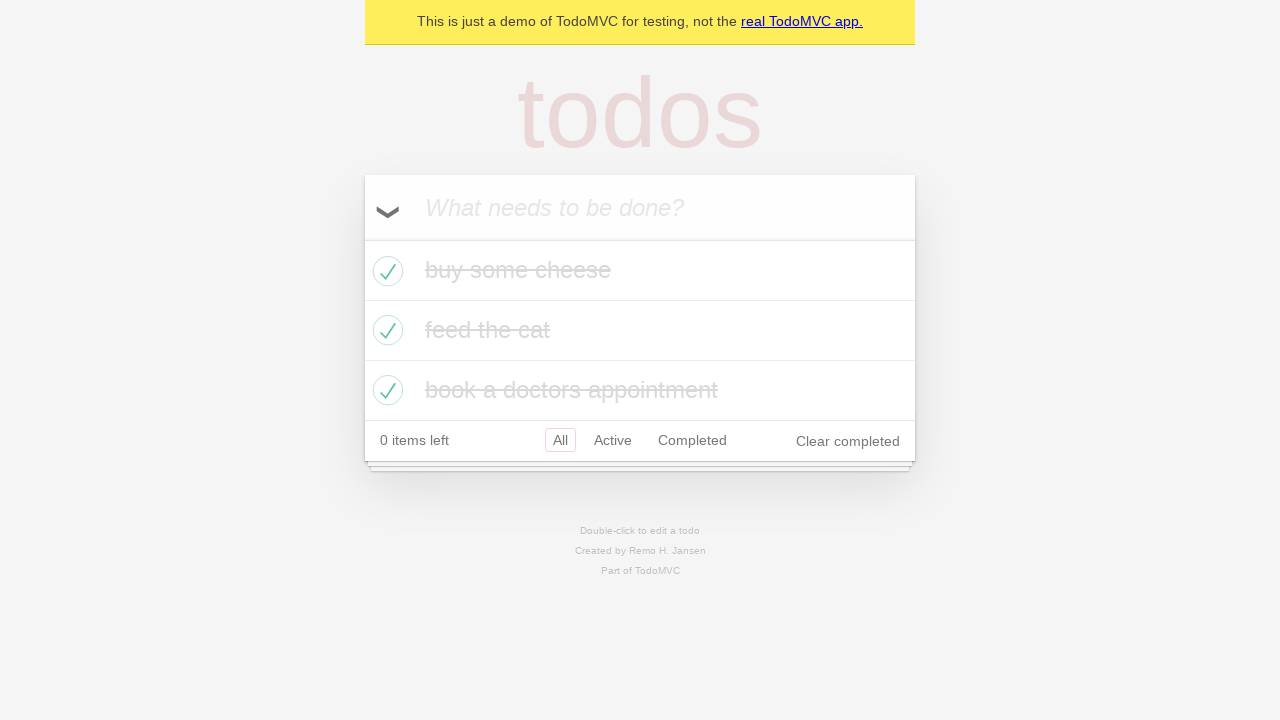